Tests cookie management by adding a custom cookie to the browser context and verifying cookies can be retrieved from the page.

Starting URL: https://www.tcs.com/

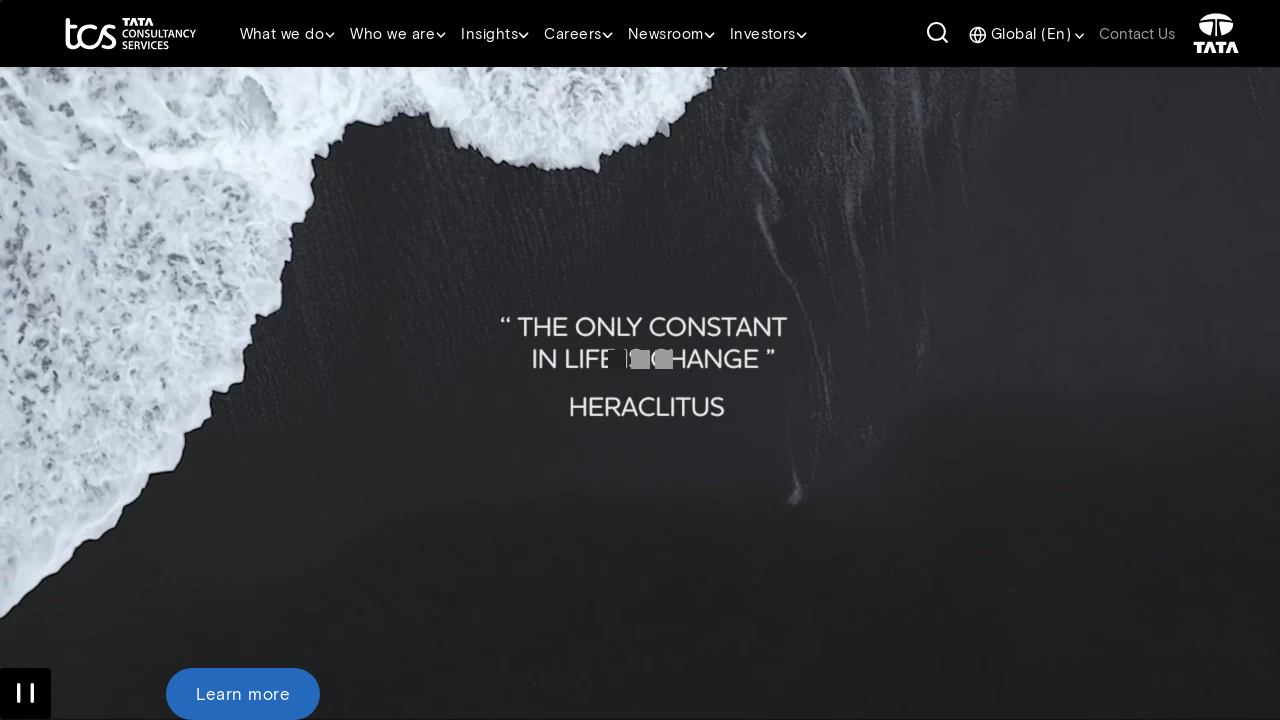

Added custom cookie 'name' with value 'Edso Services' to browser context
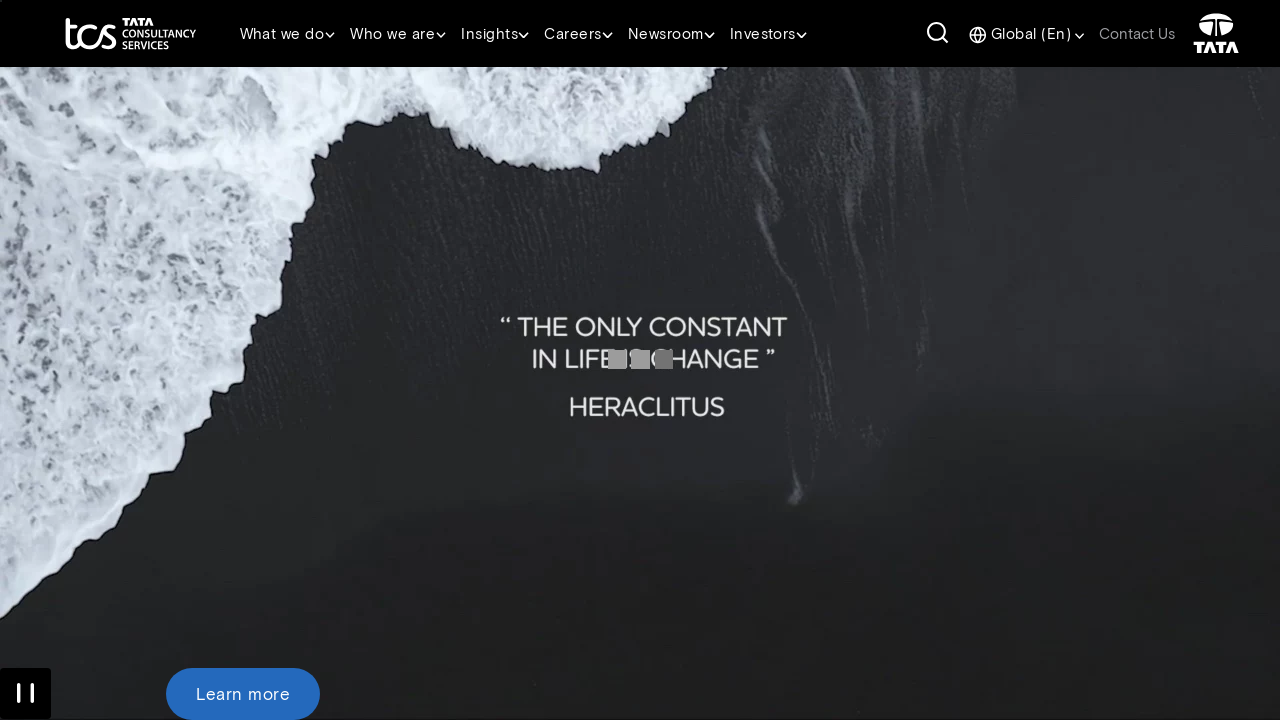

Retrieved all cookies from context to verify custom cookie was added
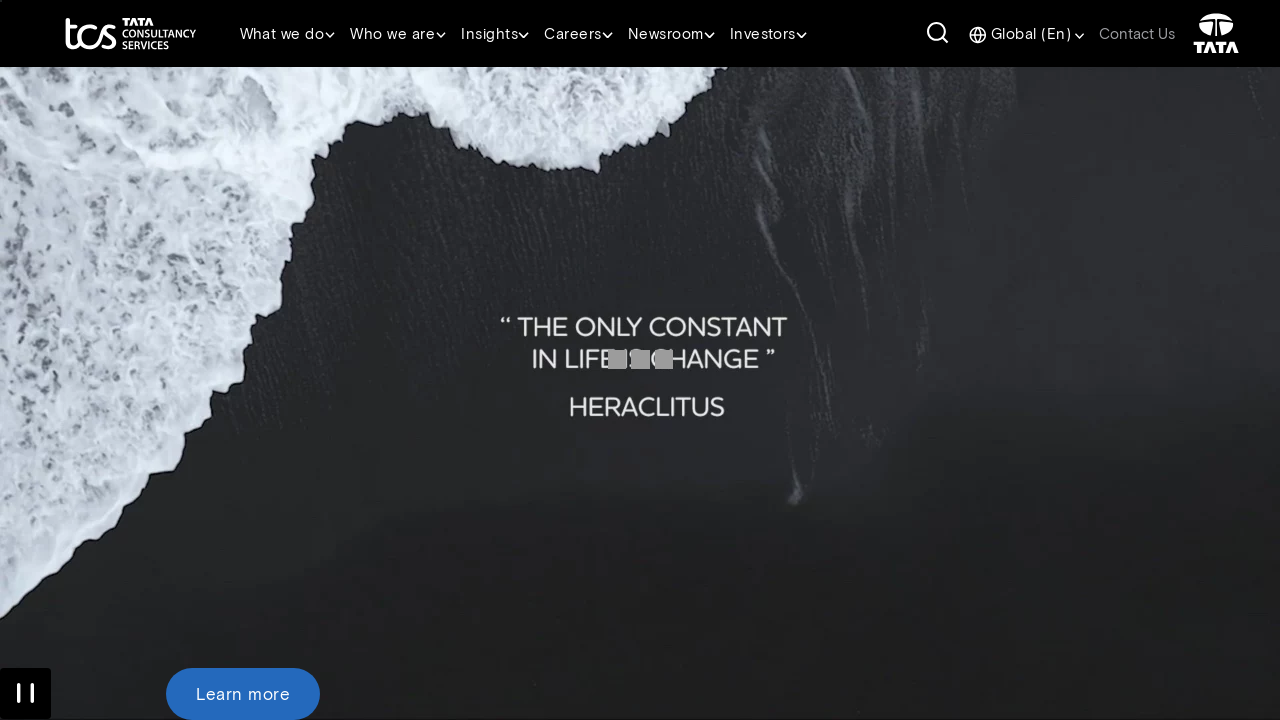

Page loaded and DOM content fully rendered
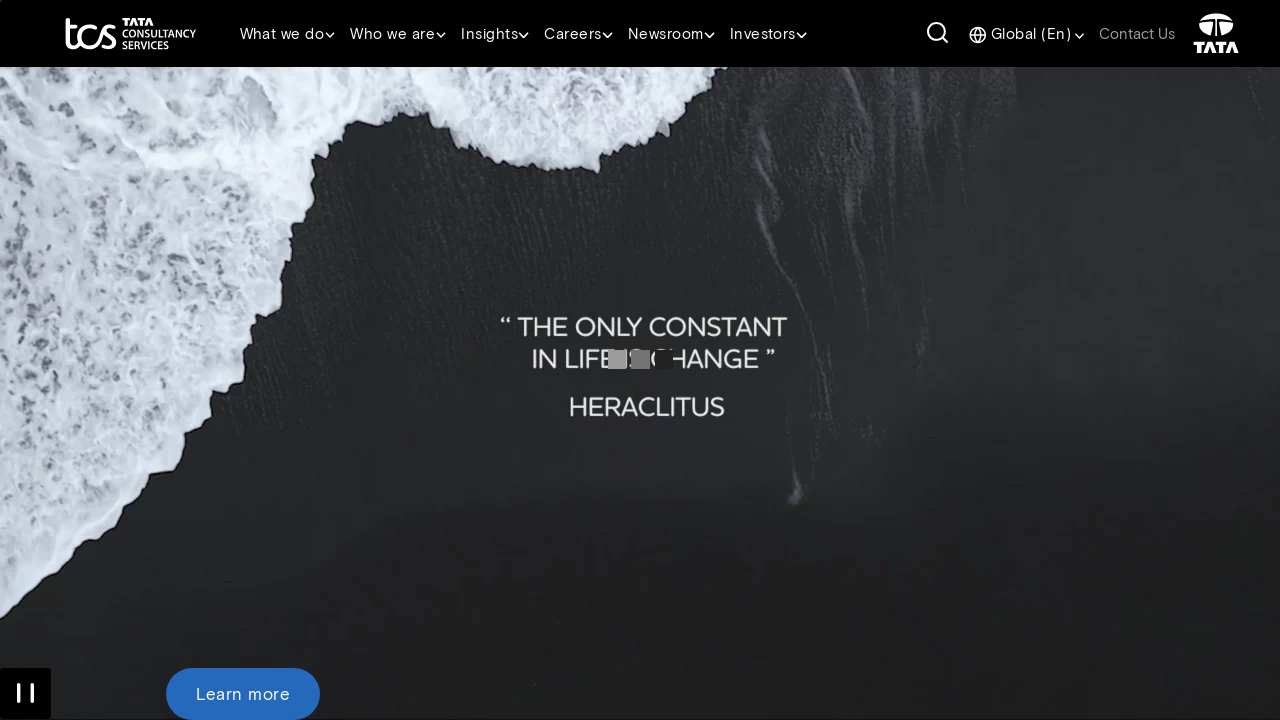

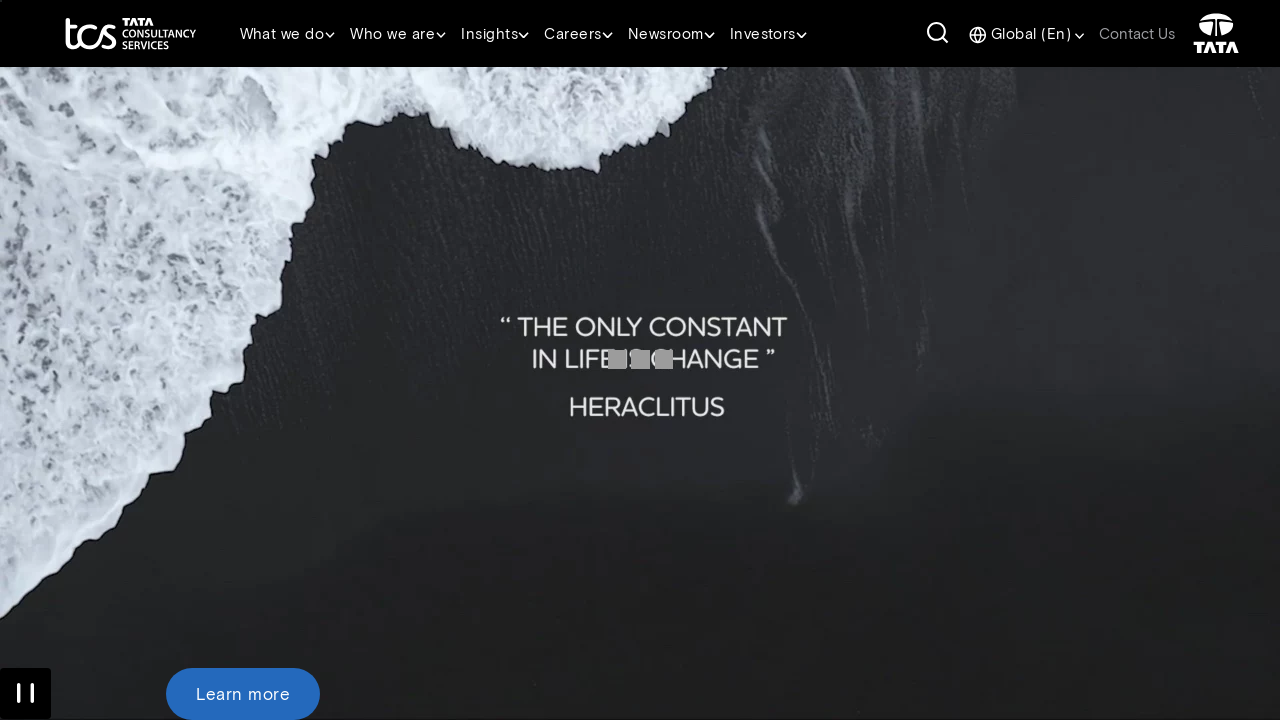